Tests drag and drop functionality by dragging mobile and laptop accessories to their correct categories

Starting URL: https://demoapps.qspiders.com/ui/dragDrop/dragToCorrect?sublist=1

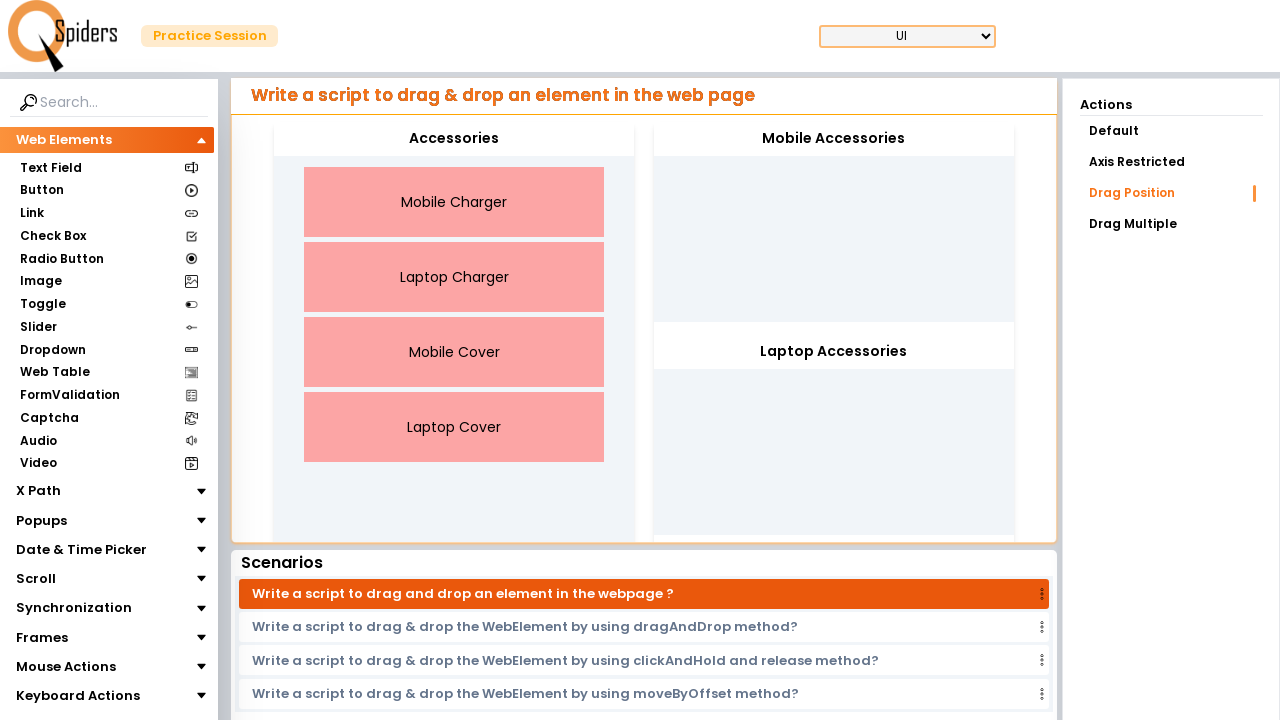

Located Mobile Charger drag element
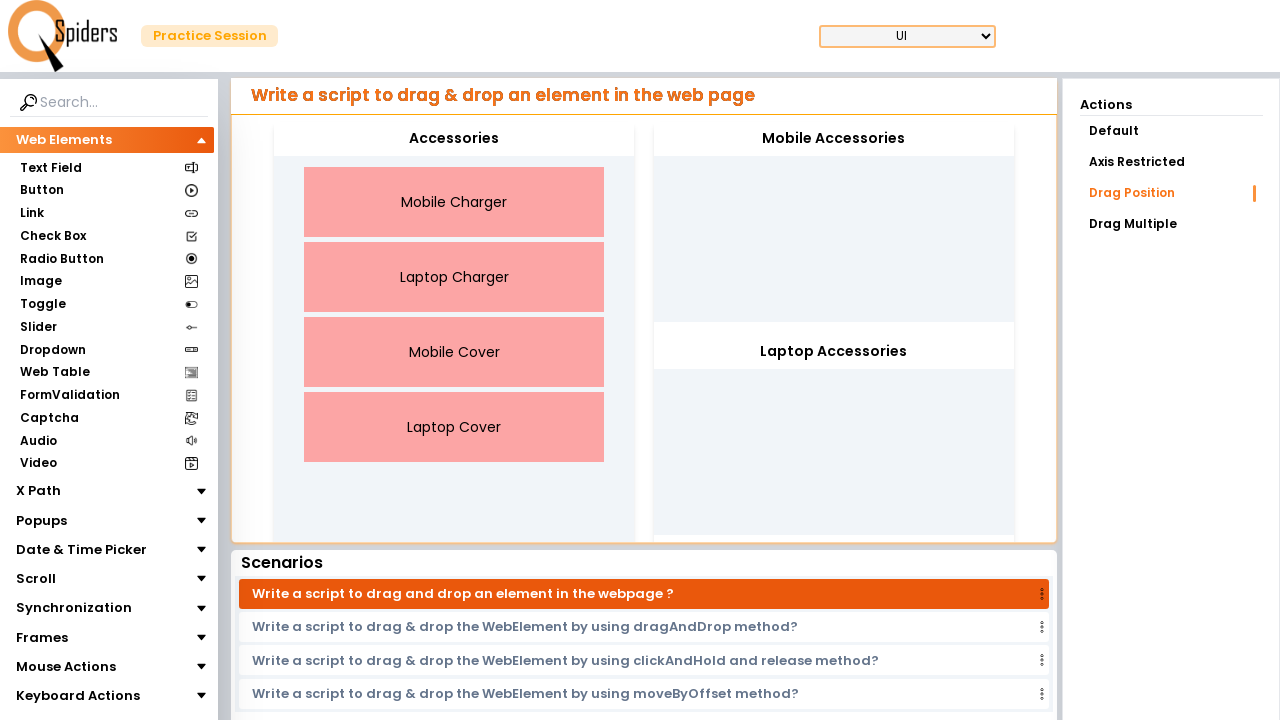

Located Laptop Charger drag element
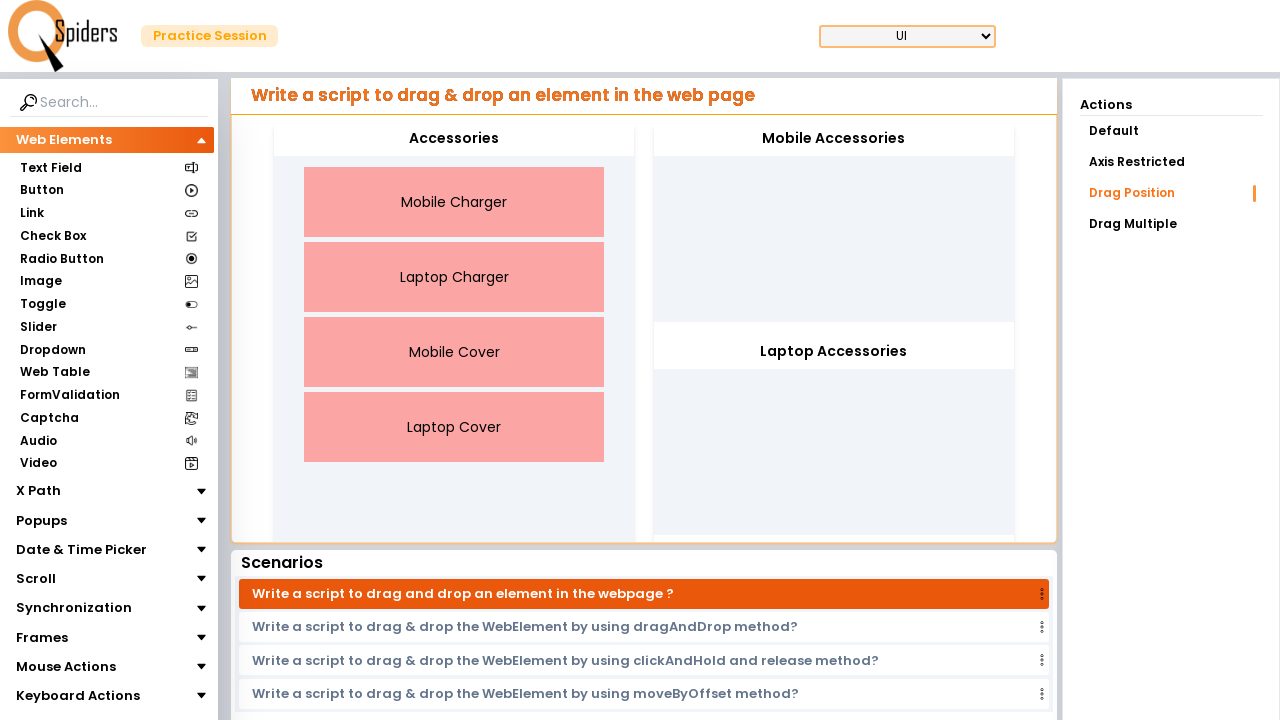

Located Mobile Cover drag element
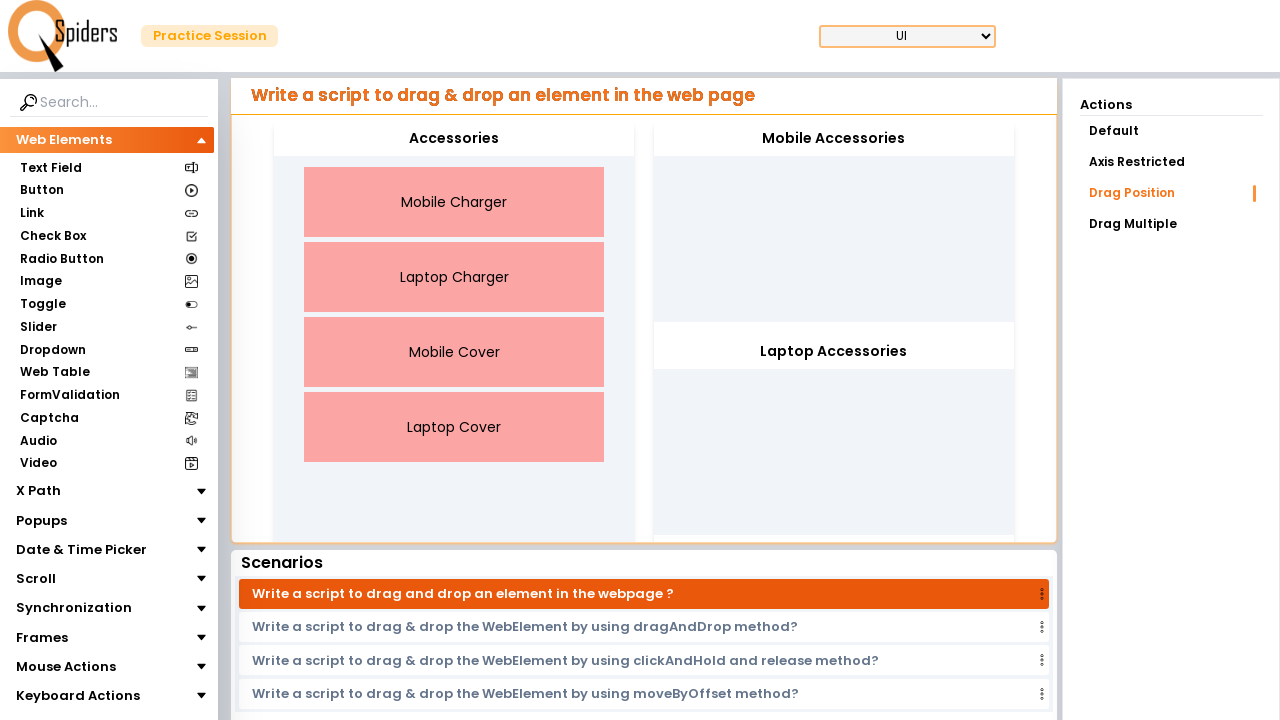

Located Laptop Cover drag element
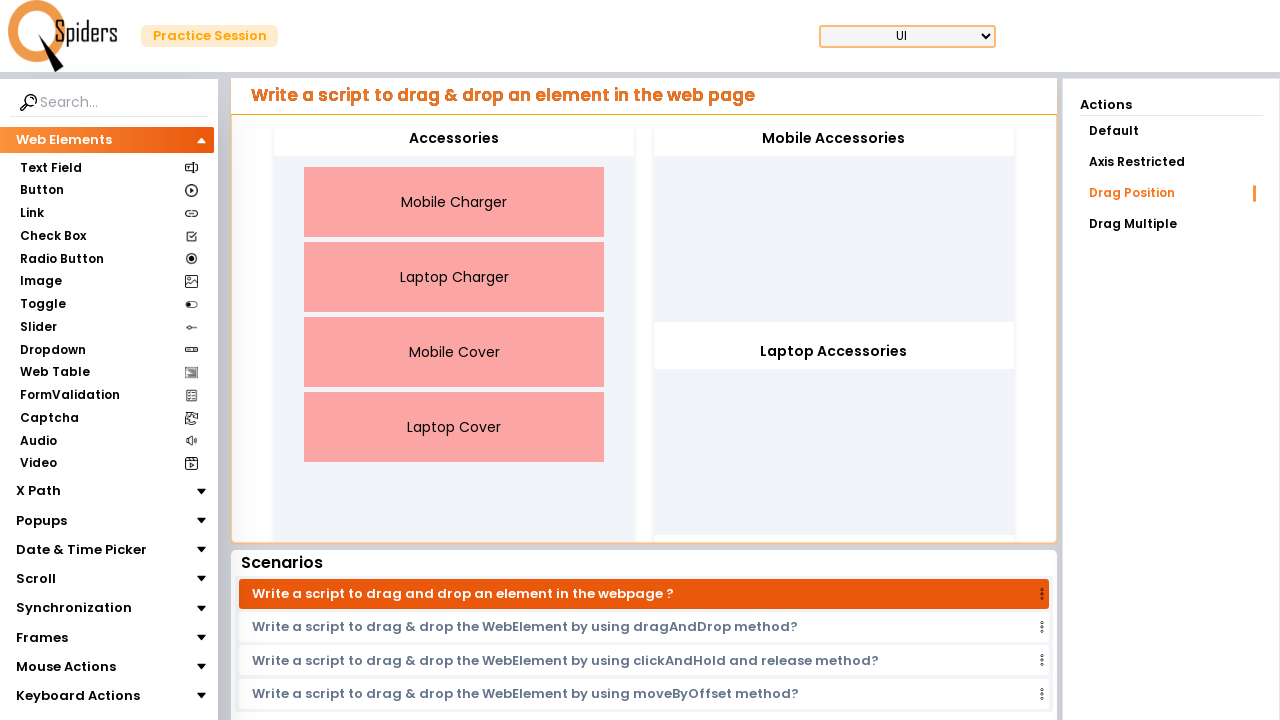

Located Mobile Accessories drop zone
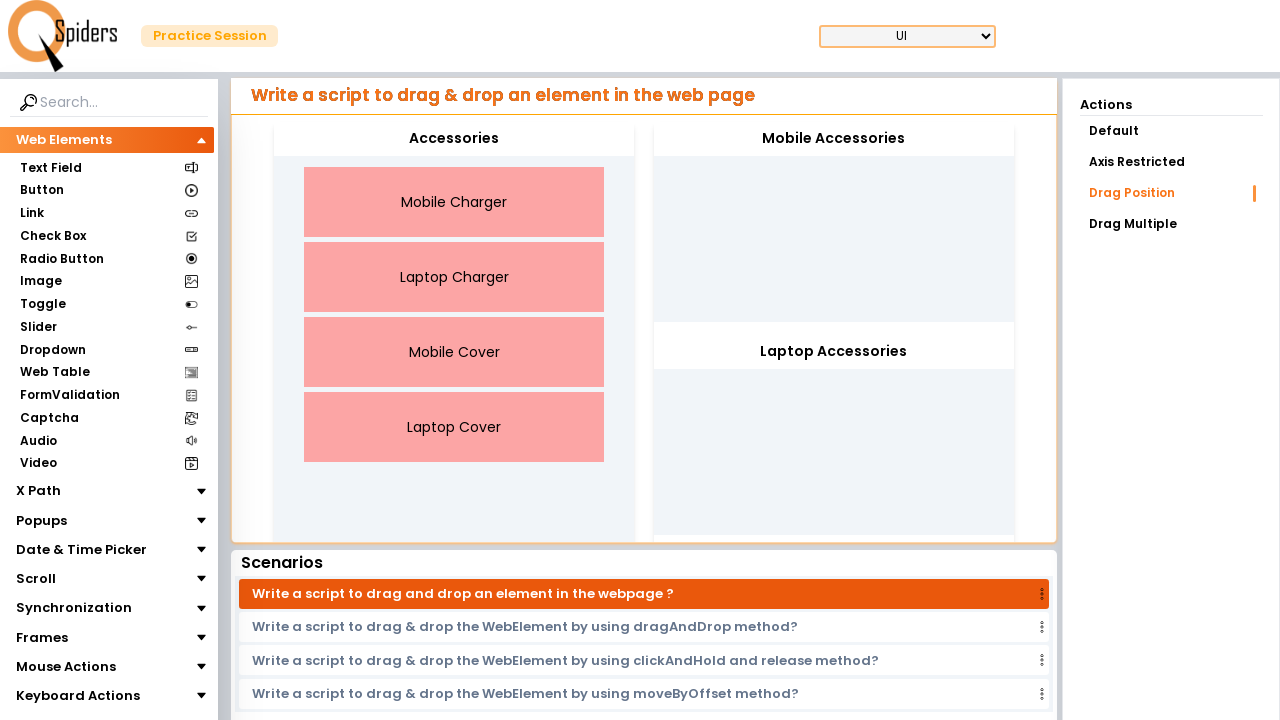

Located Laptop Accessories drop zone
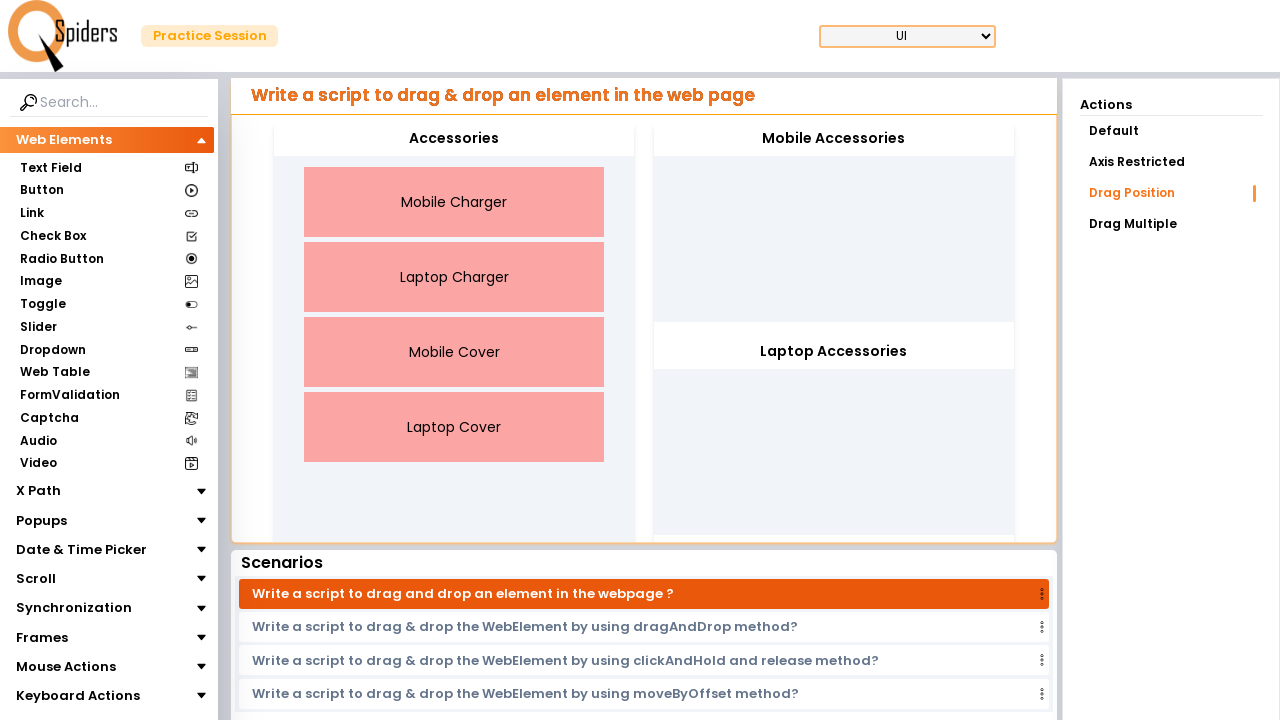

Dragged Mobile Charger to Mobile Accessories category at (834, 222)
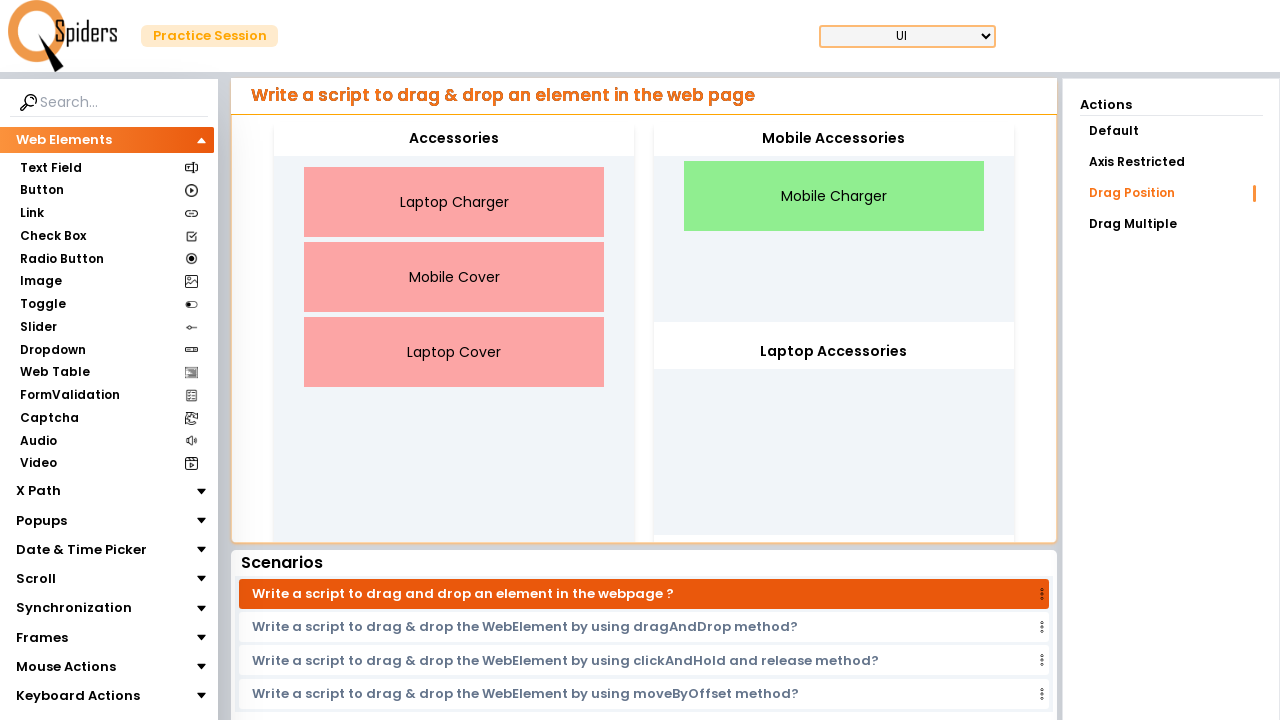

Dragged Mobile Cover to Mobile Accessories category at (834, 222)
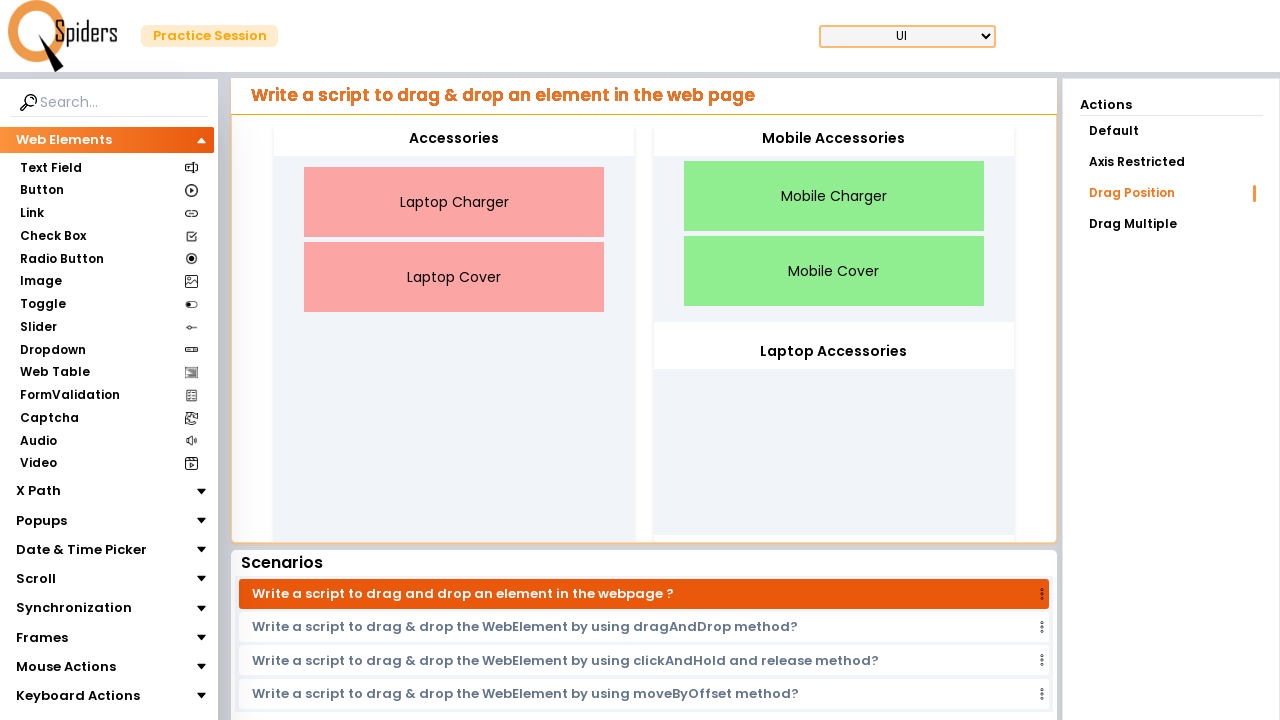

Dragged Laptop Charger to Laptop Accessories category at (834, 435)
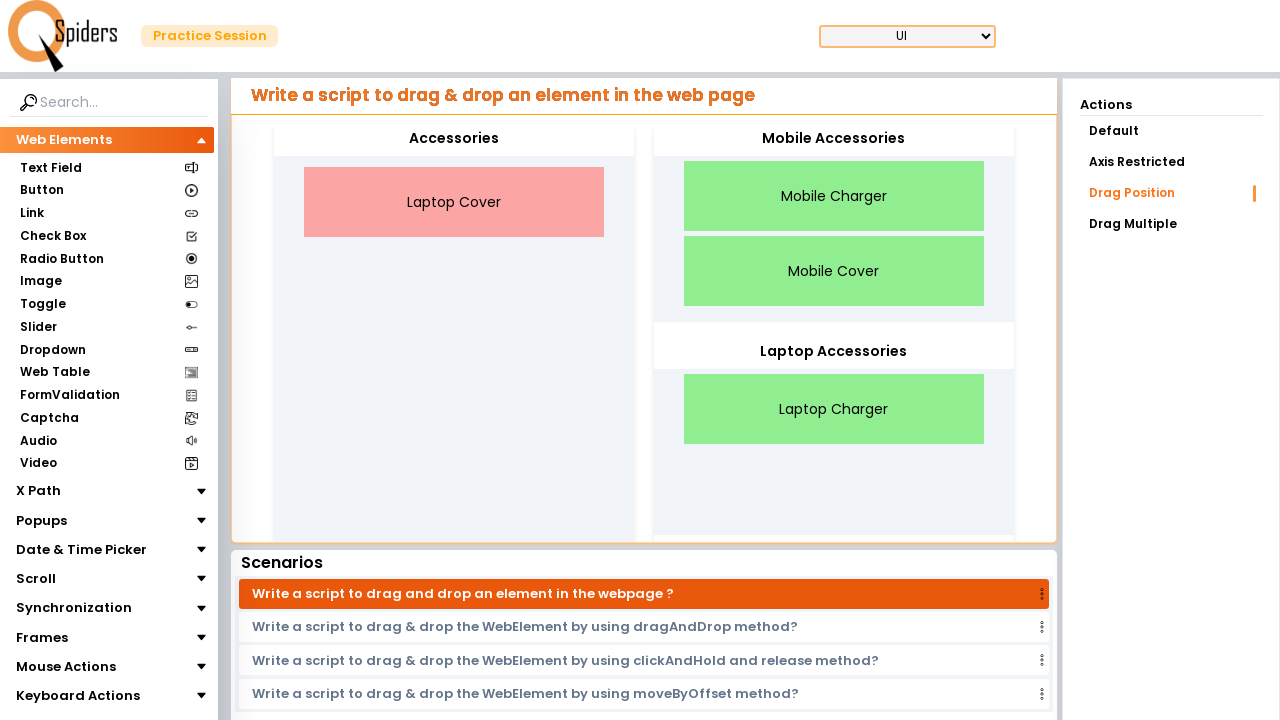

Dragged Laptop Cover to Laptop Accessories category at (834, 435)
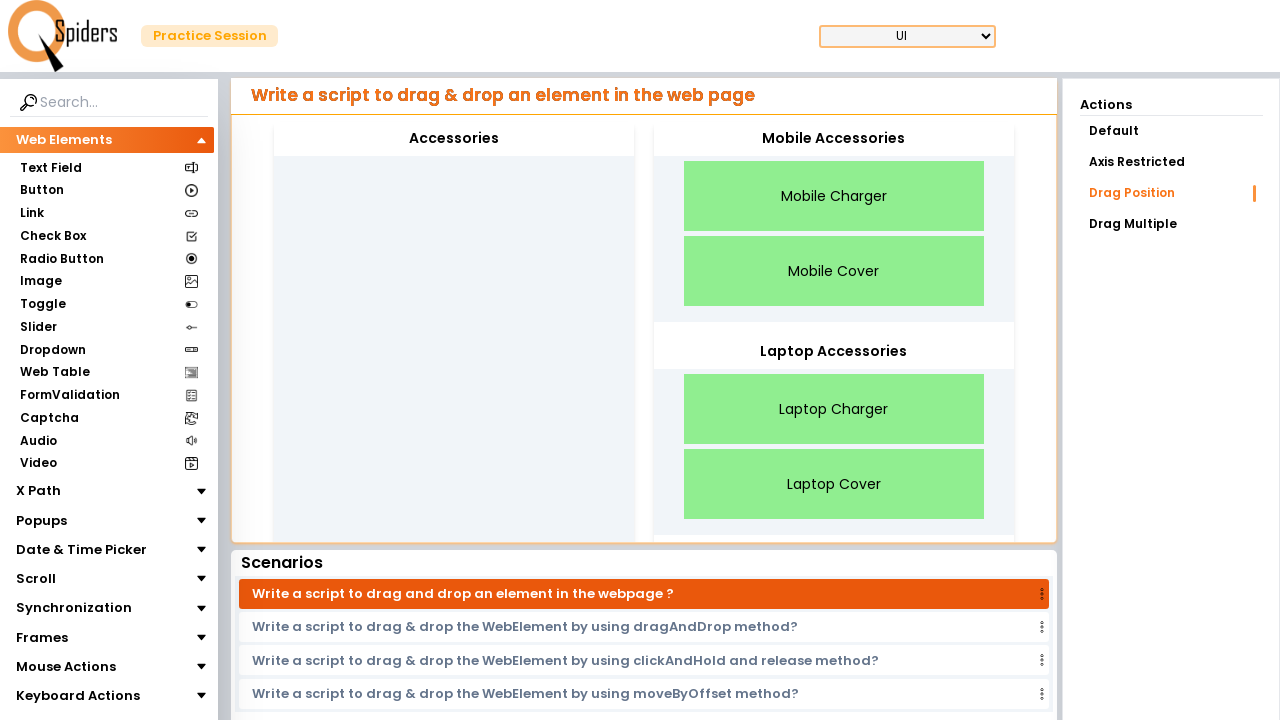

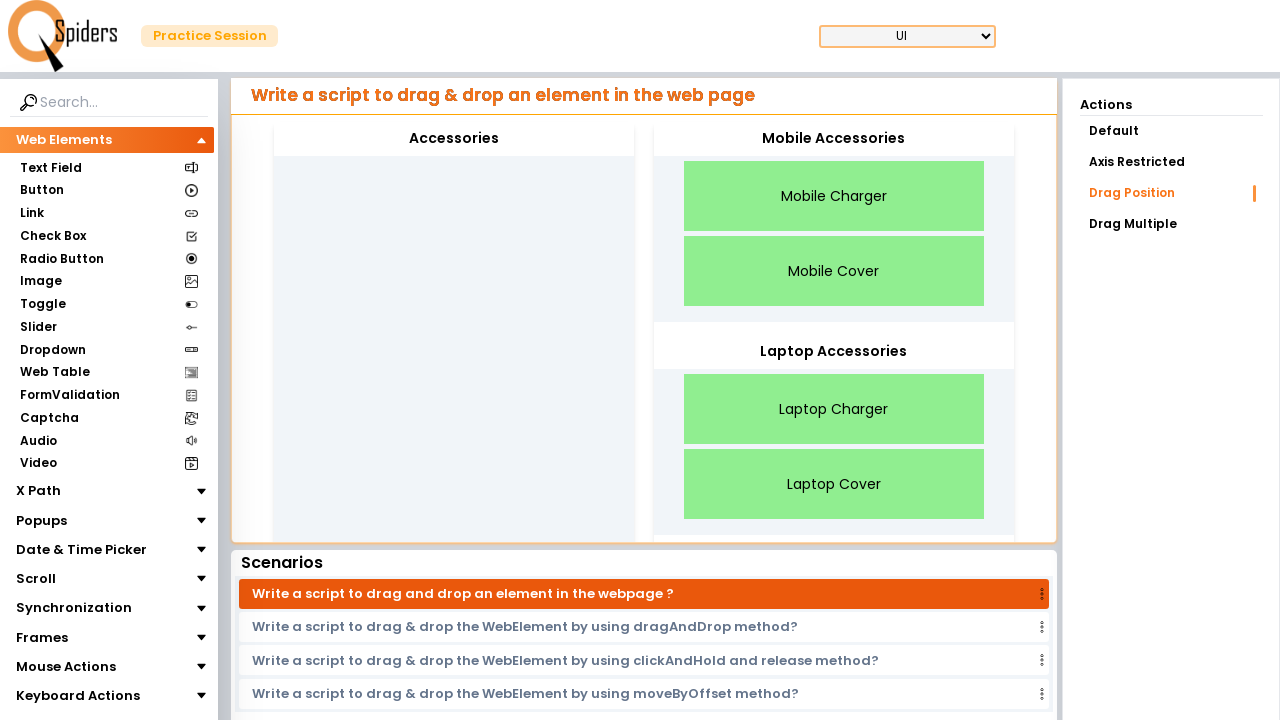